Tests network request interception by blocking requests matching a specific pattern (*GetBook*) and then navigating to the library section of an Angular demo application.

Starting URL: https://rahulshettyacademy.com/angularAppdemo/

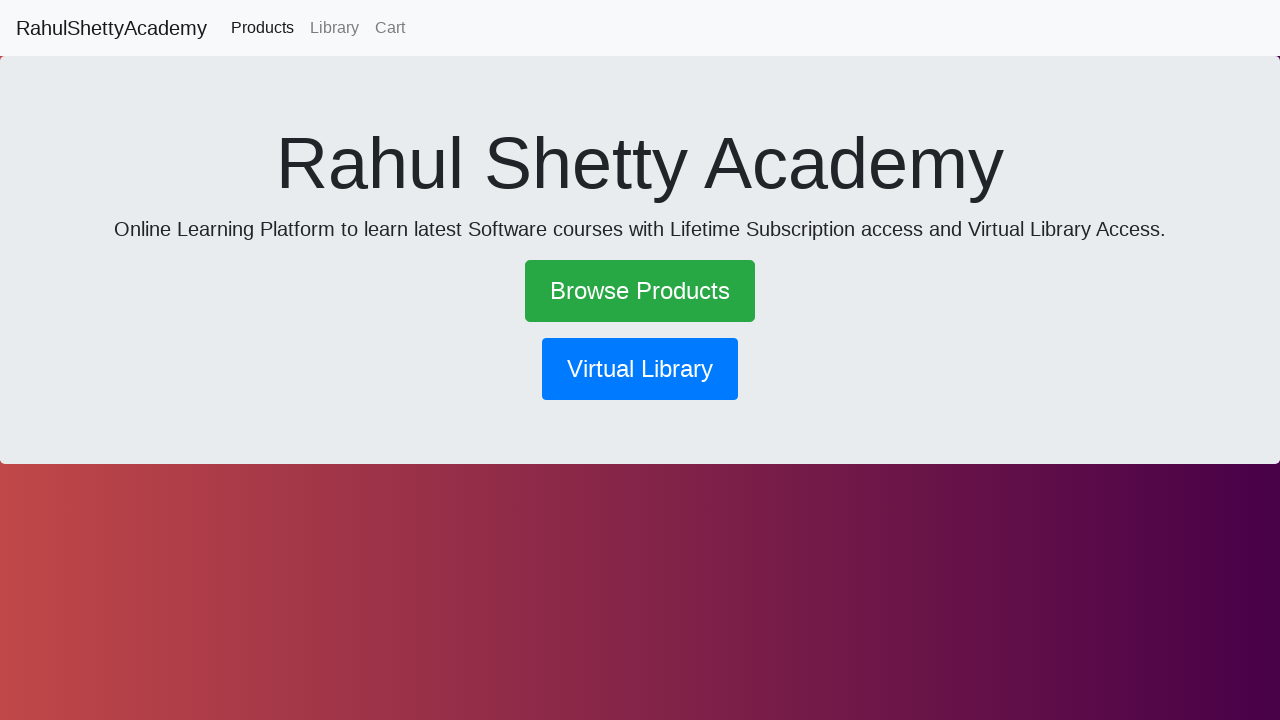

Set up route interception to abort requests matching *GetBook* pattern
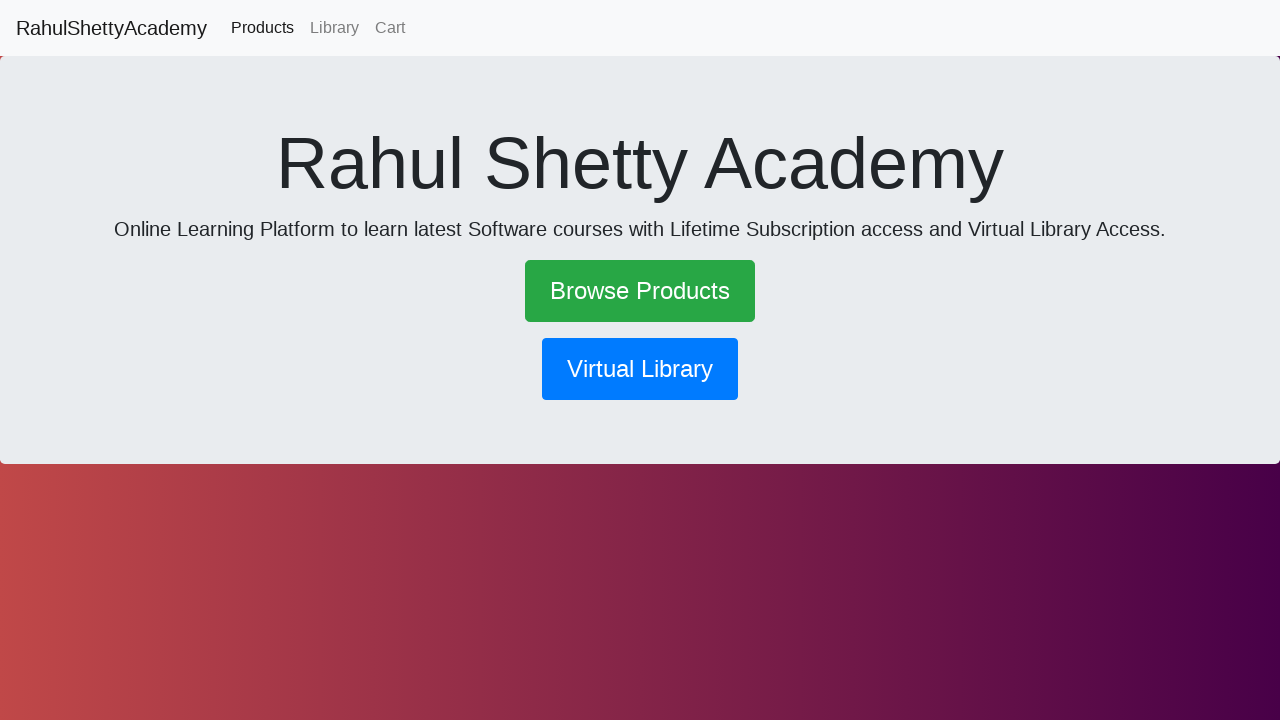

Clicked library button to navigate to library section at (640, 369) on button[routerlink*='library']
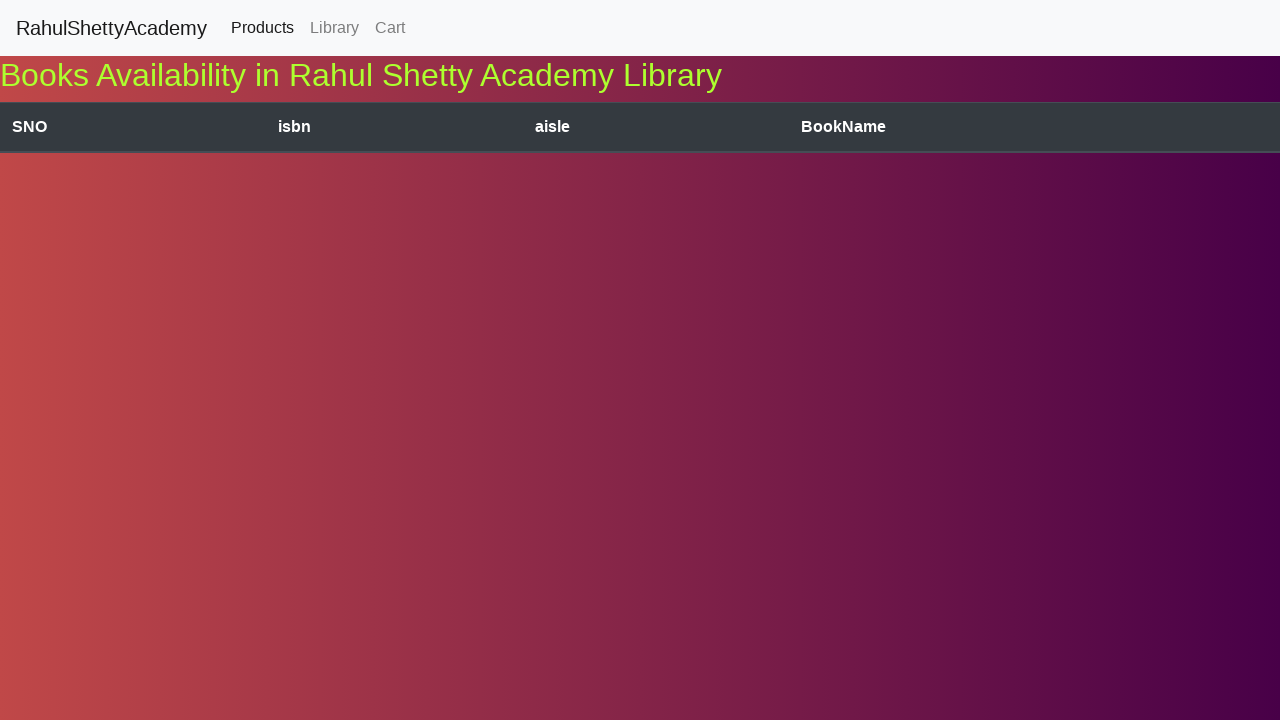

Waited 2000ms for page to process failed network request
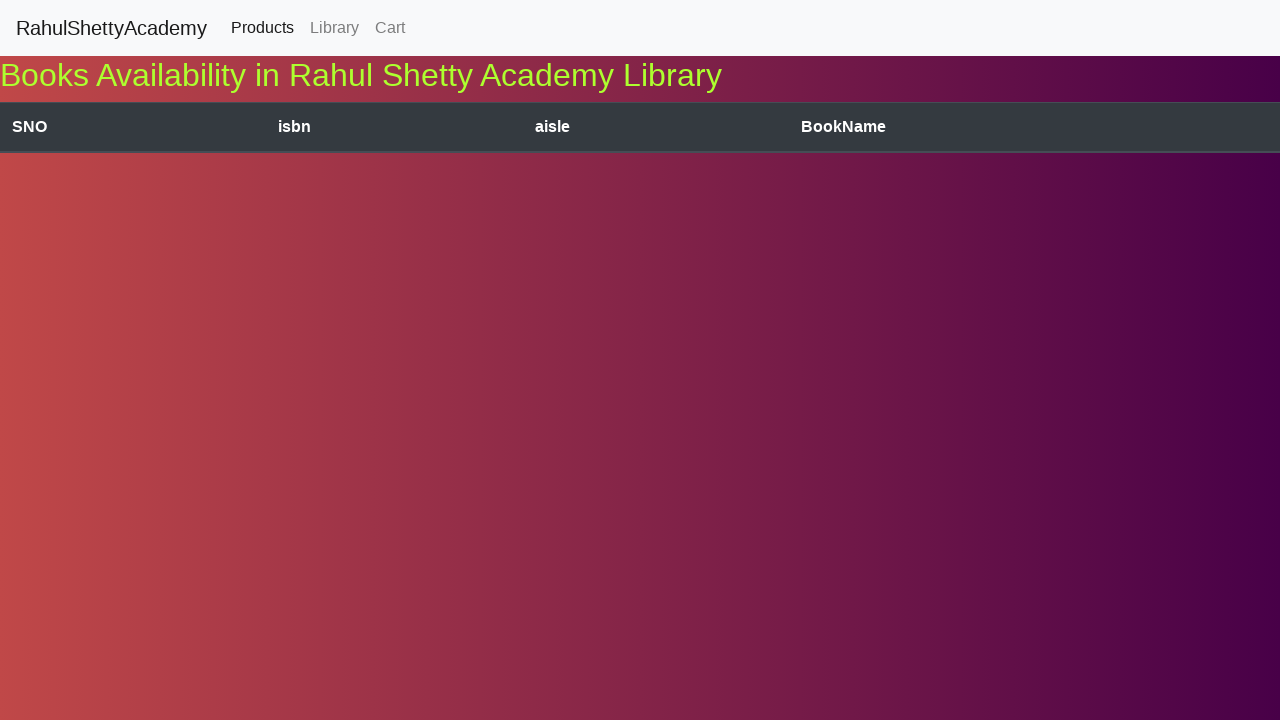

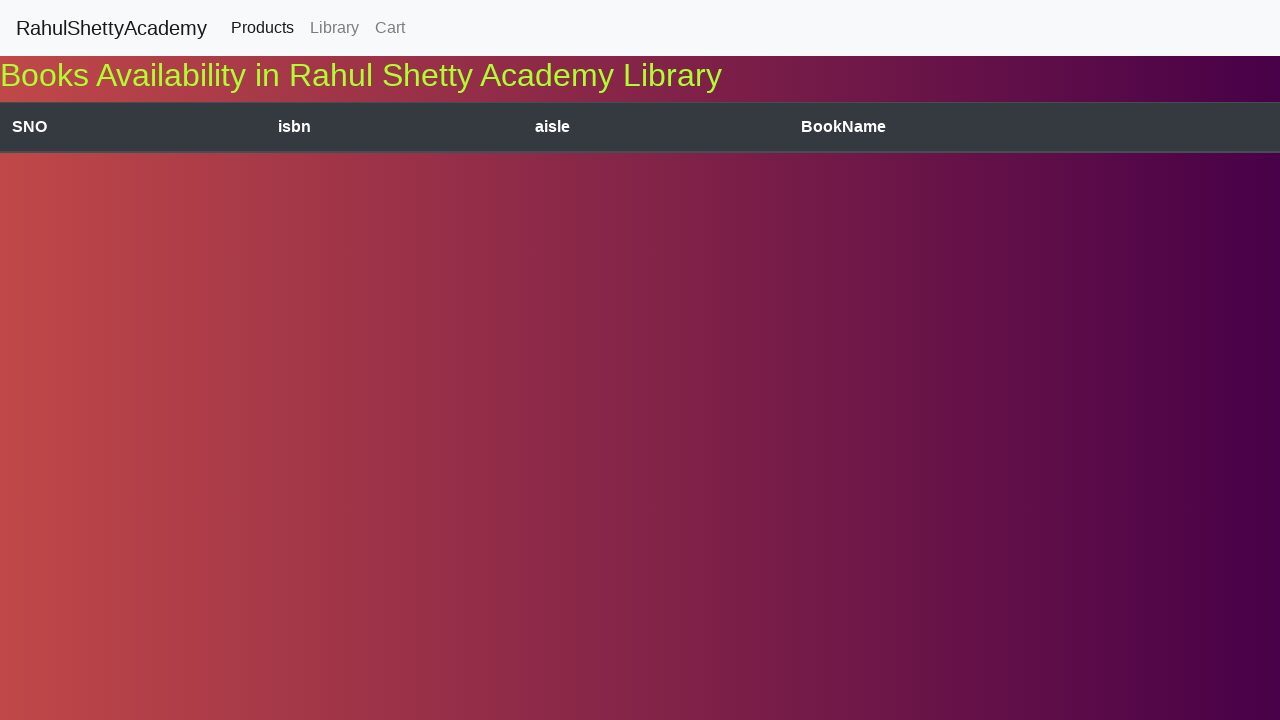